Tests alert handling functionality by triggering a prompt alert, entering text, dismissing it, and verifying the result

Starting URL: https://www.leafground.com/alert.xhtml

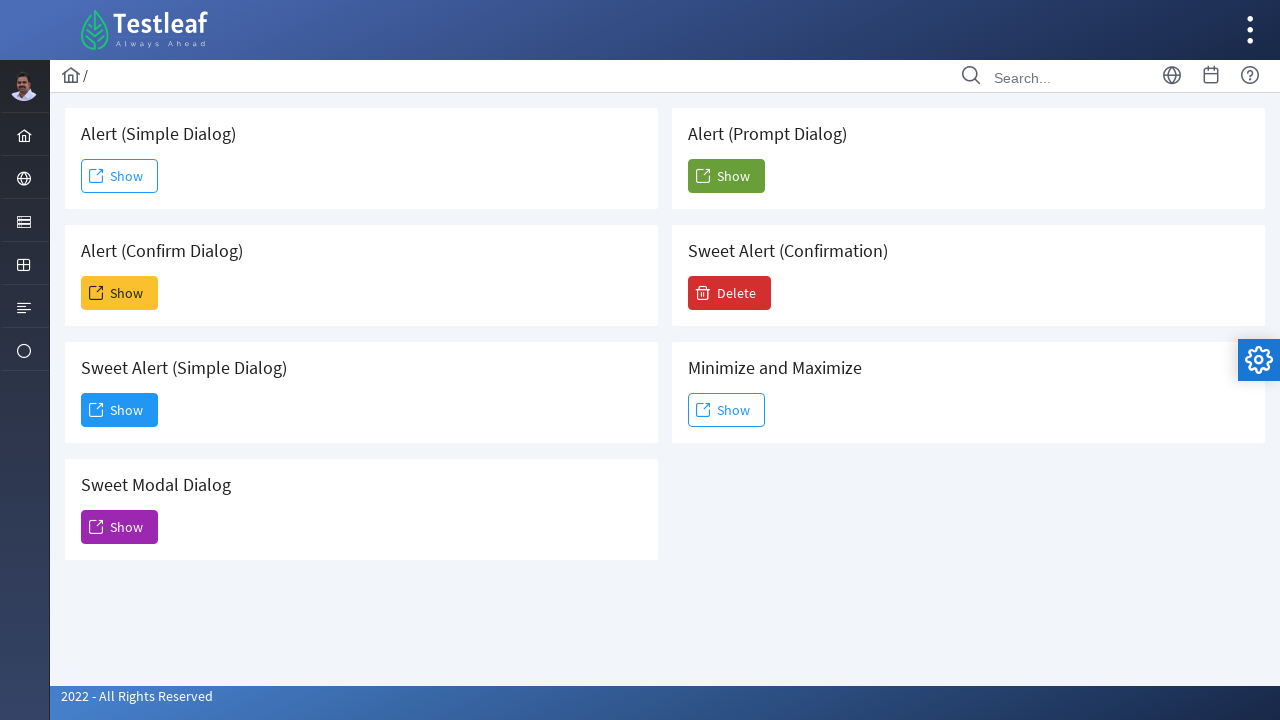

Clicked Show button to trigger prompt alert at (726, 176) on xpath=(//span[text()='Show'])[5]
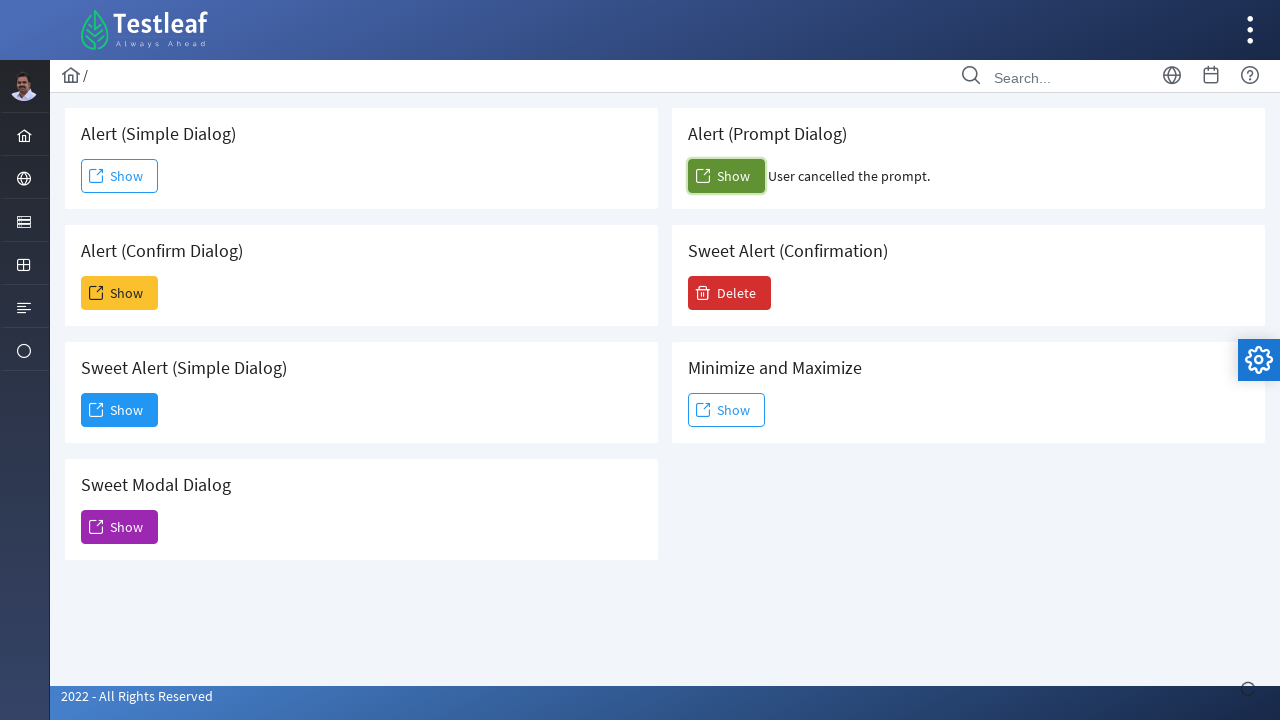

Set up dialog handler to dismiss alerts
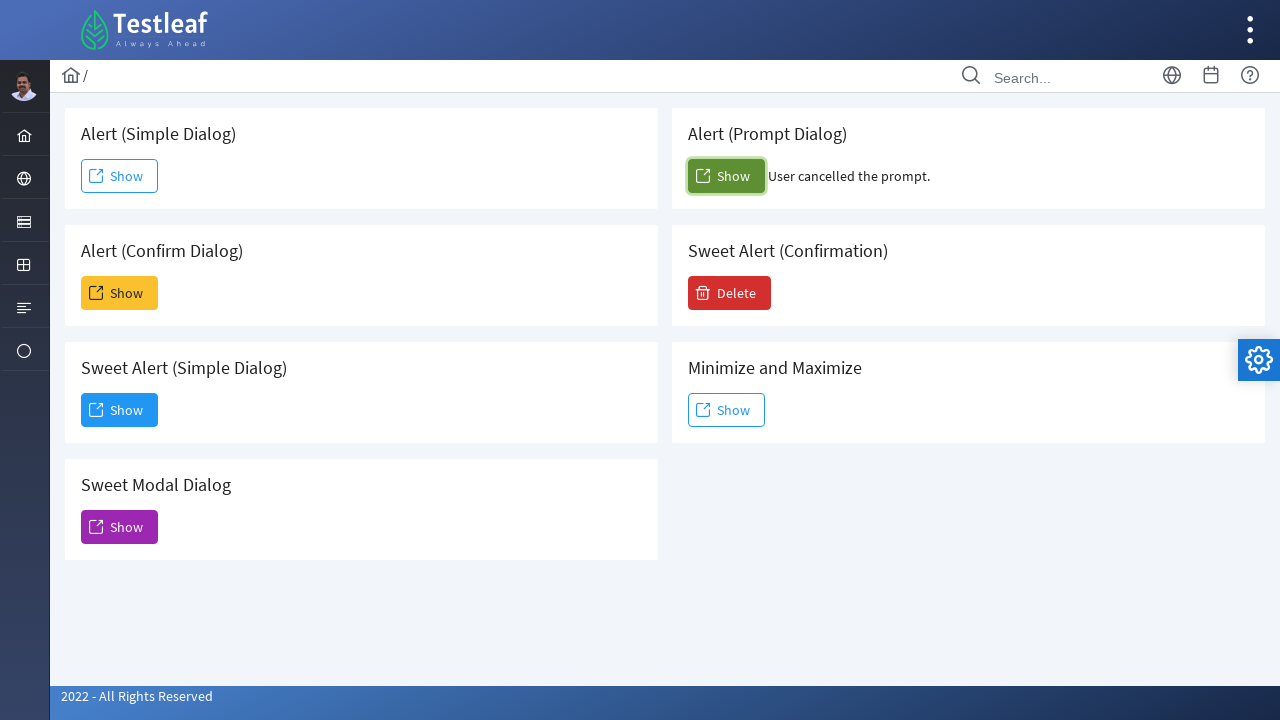

Executed prompt dialog in page context
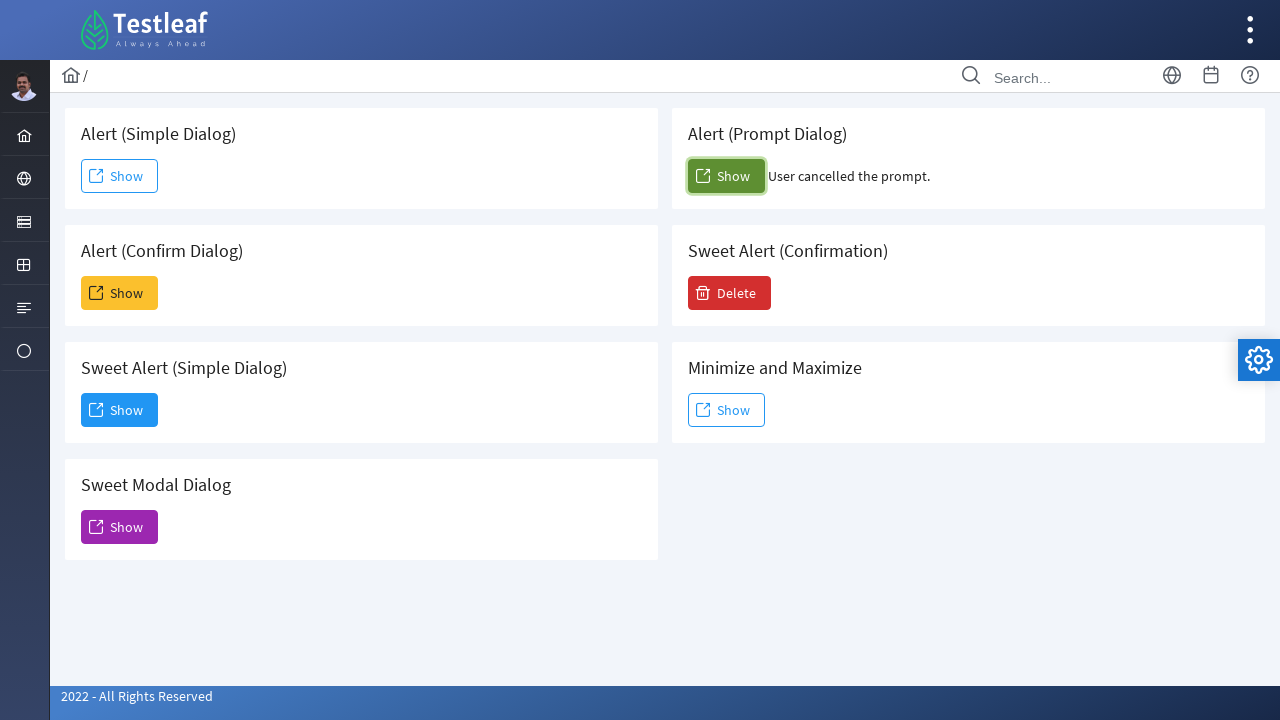

Alert result element loaded and visible
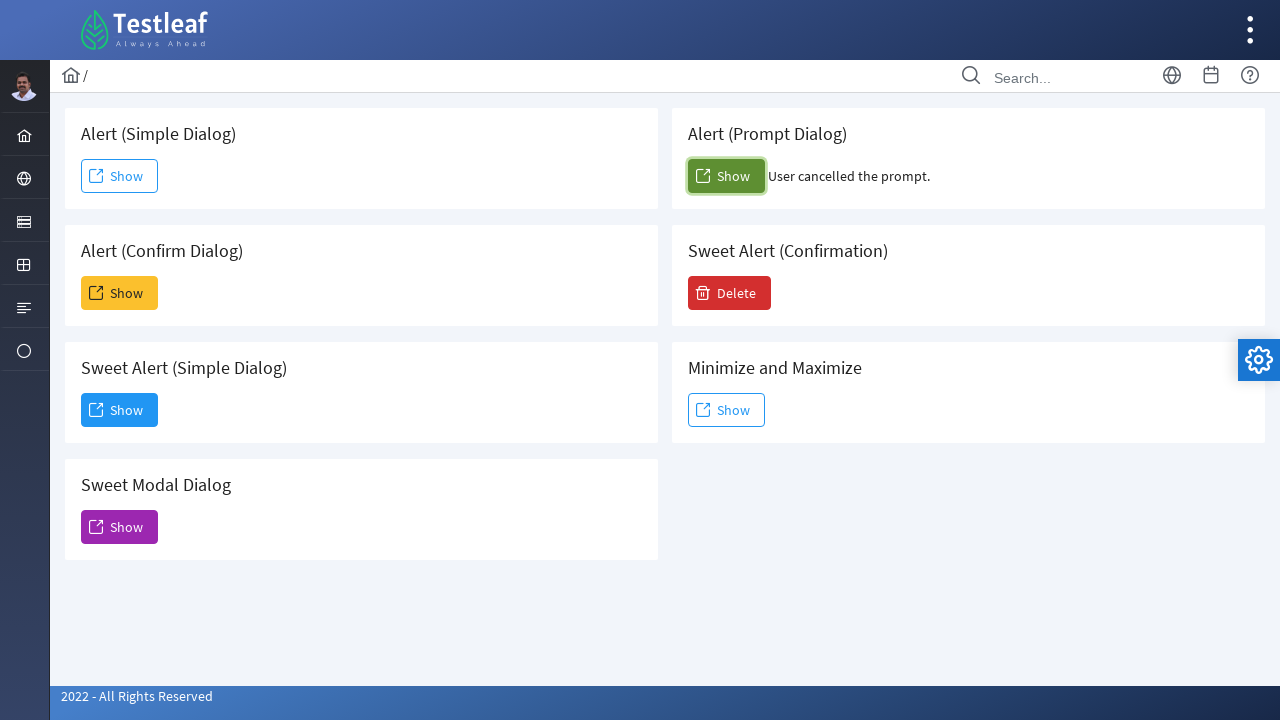

Retrieved alert result text: User cancelled the prompt.
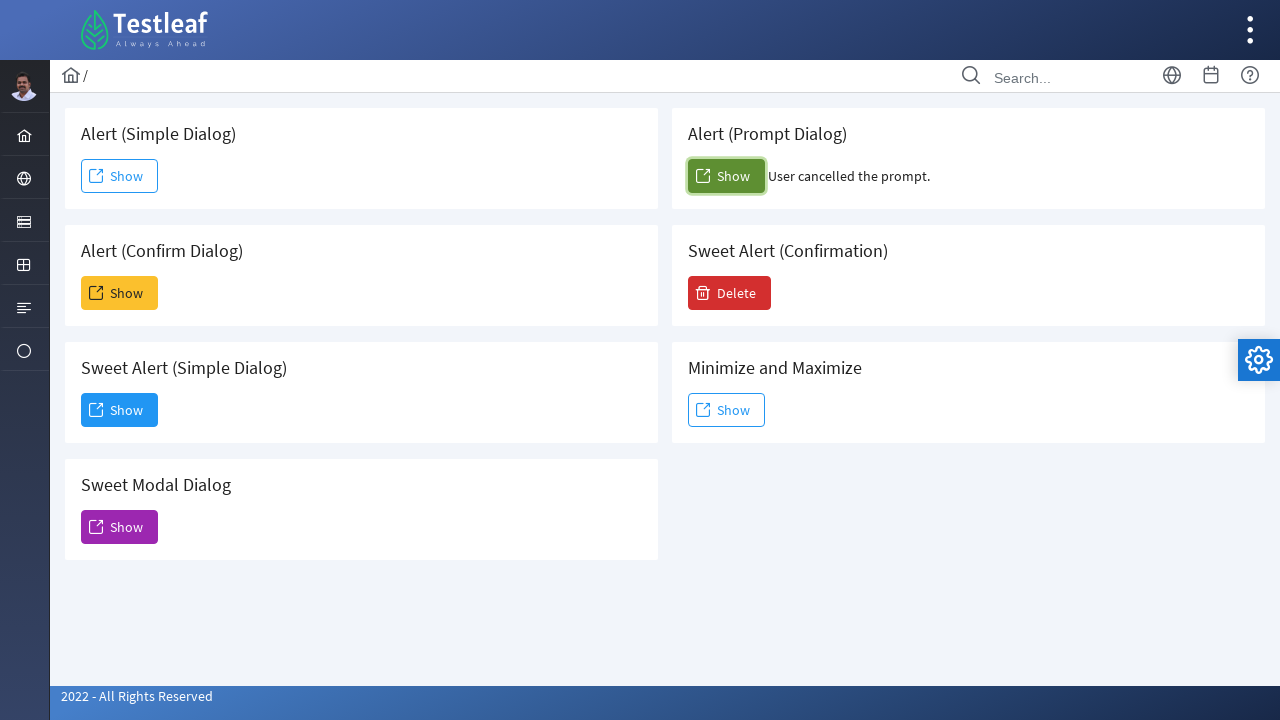

Printed alert result to console
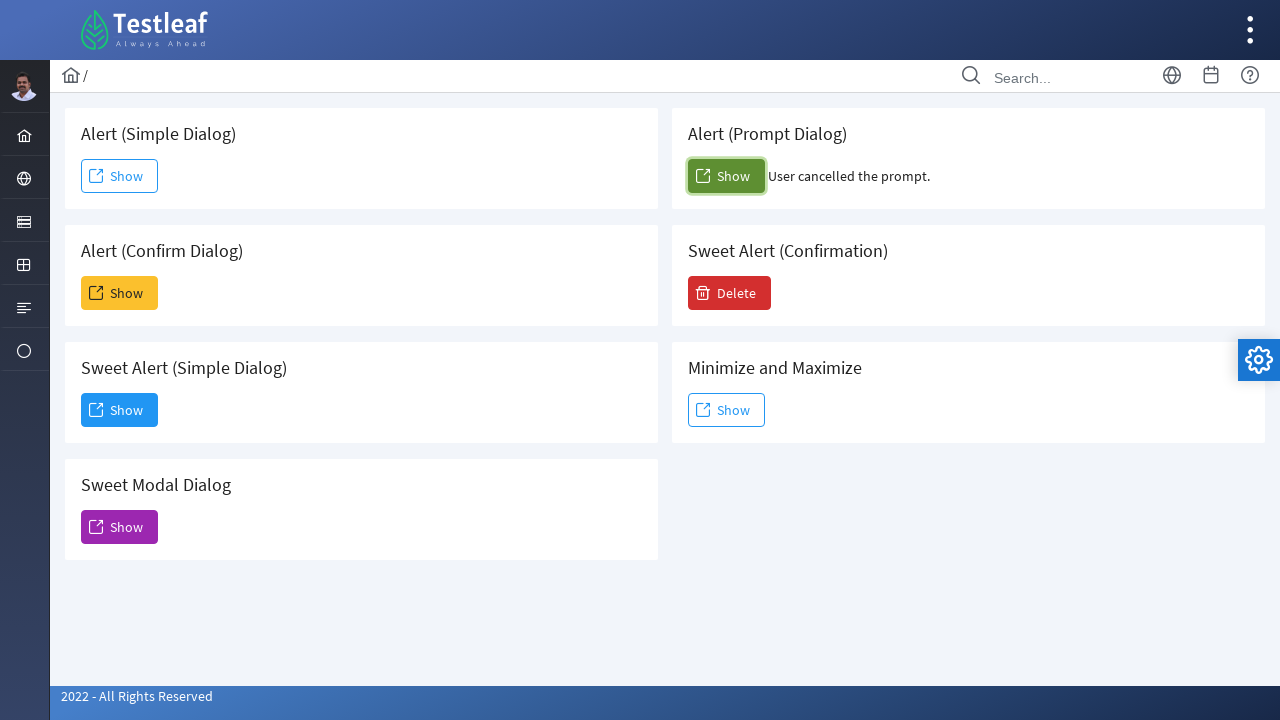

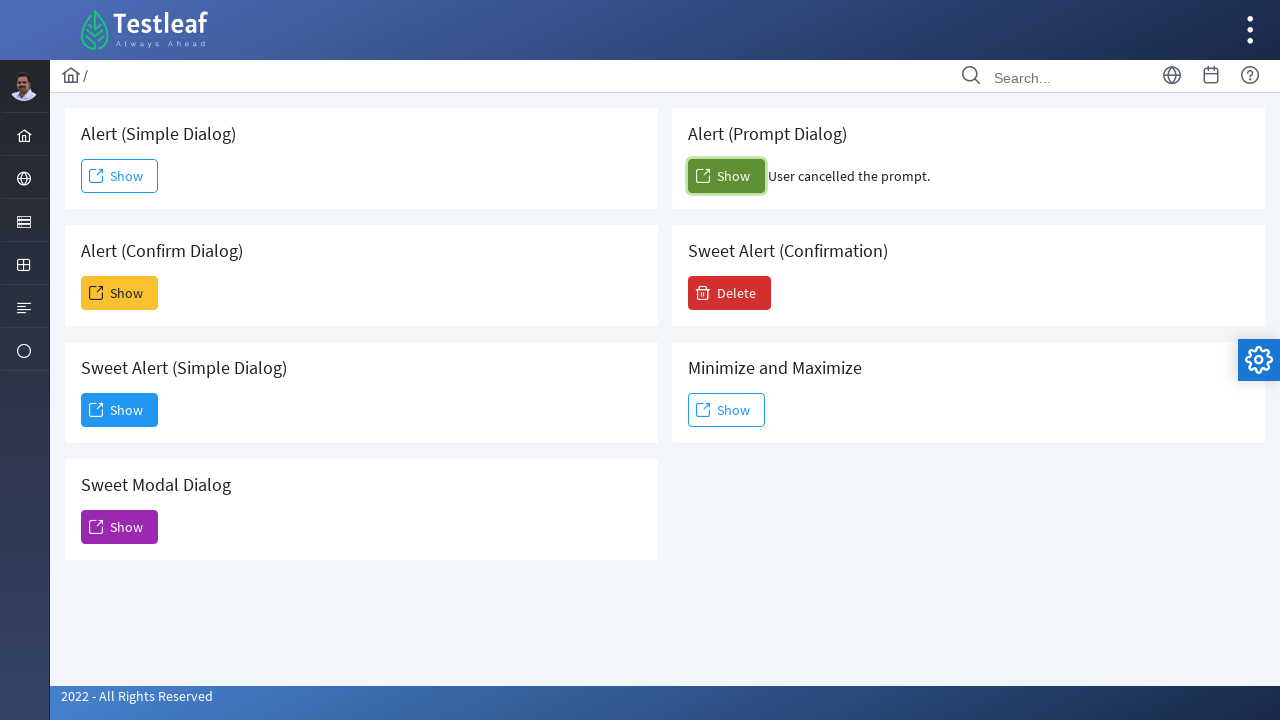